Tests file download functionality by clicking the download button on a file upload/download test page

Starting URL: https://rahulshettyacademy.com/upload-download-test/index.html

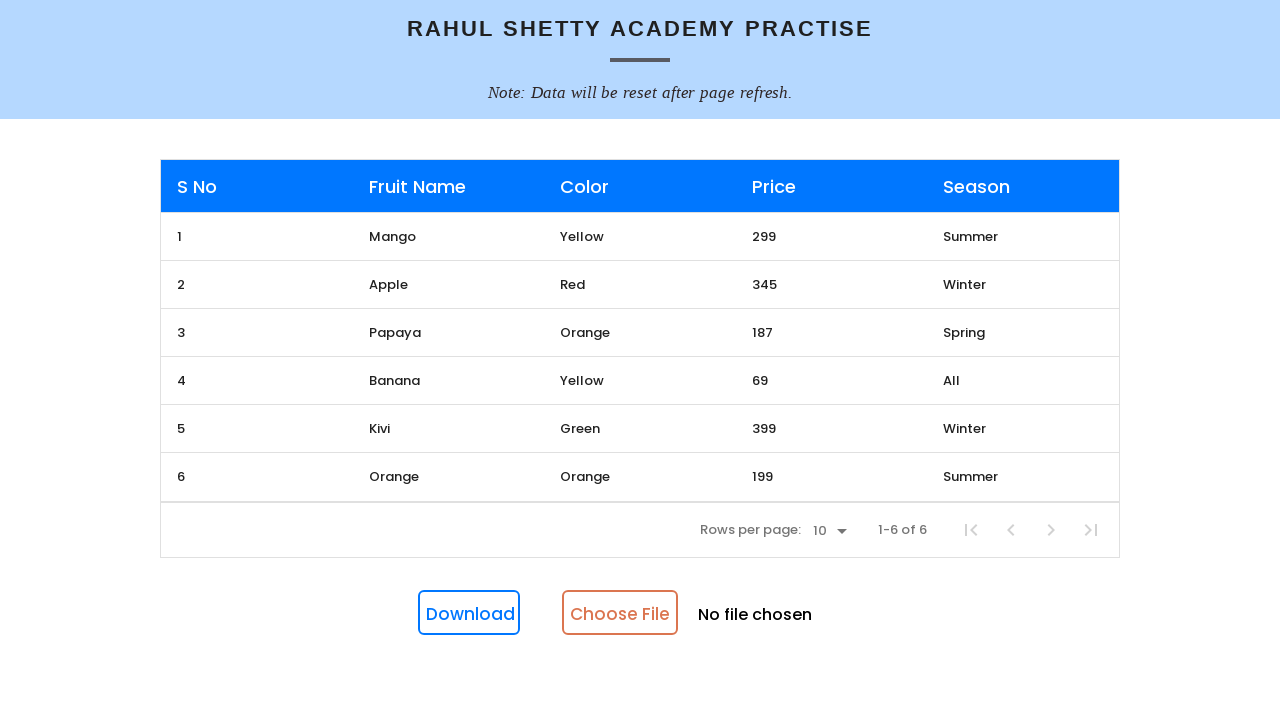

Clicked the download button at (469, 613) on #downloadButton
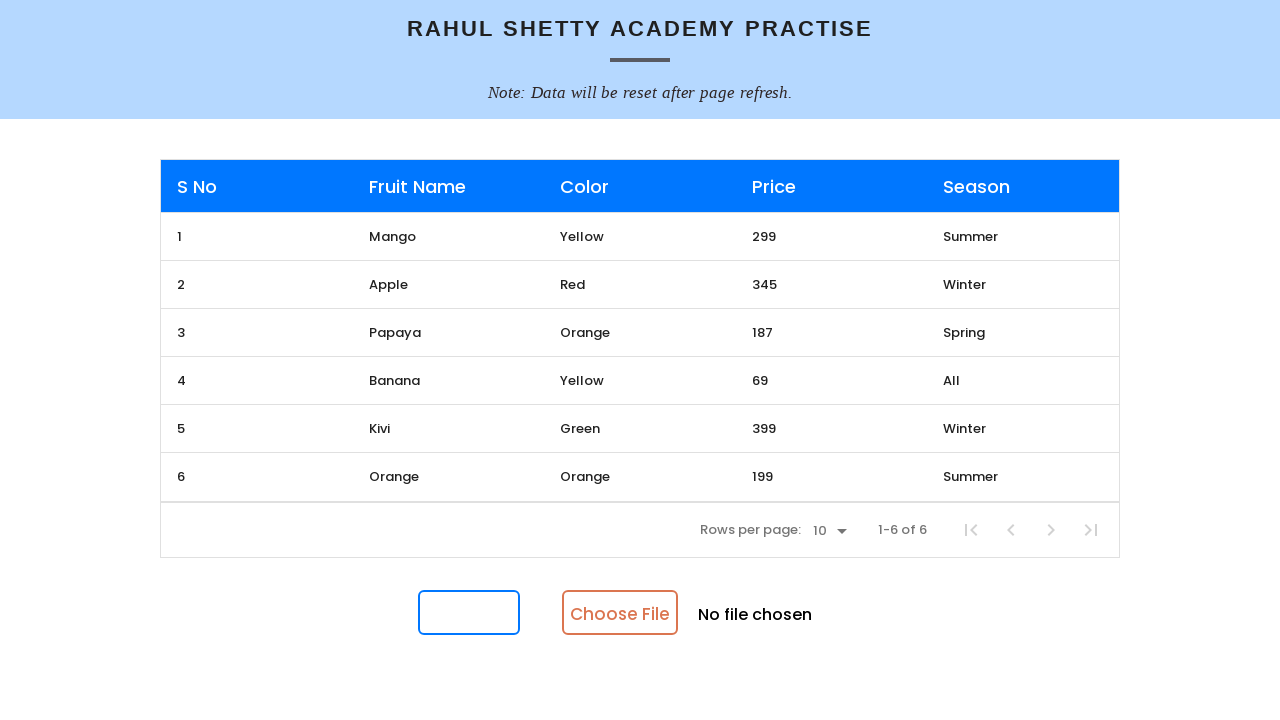

Waited 2 seconds for download to initiate
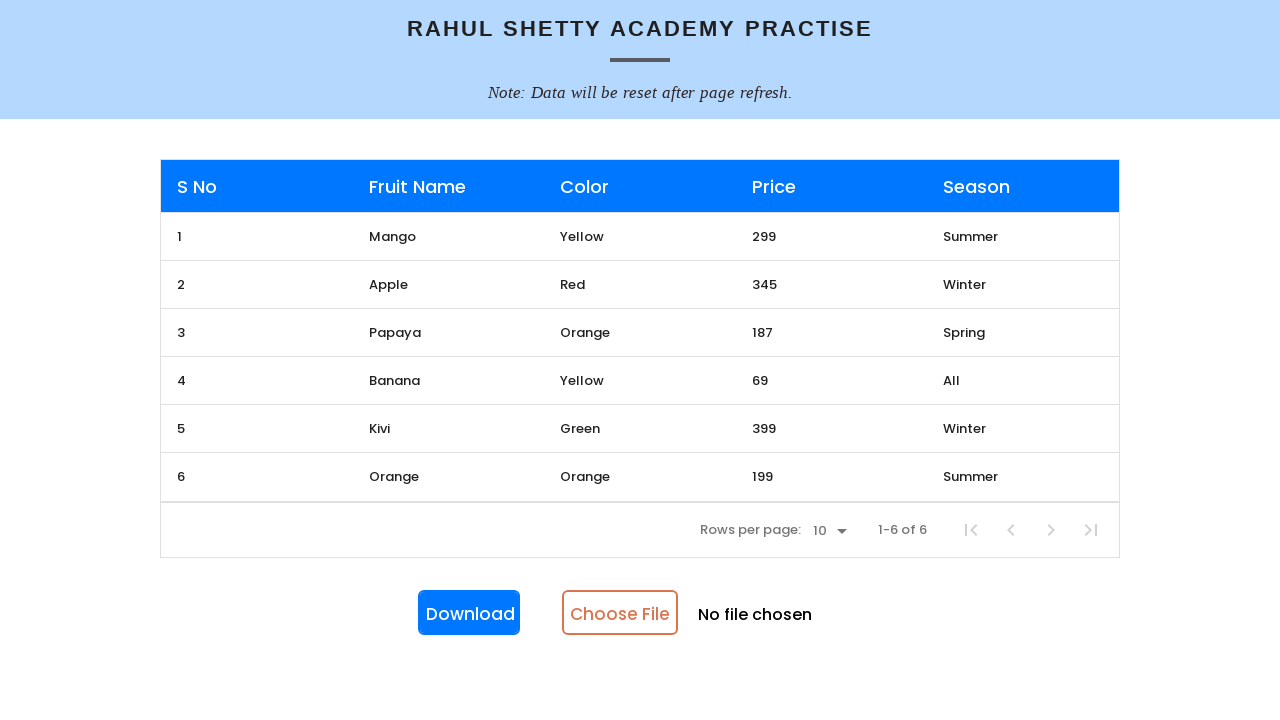

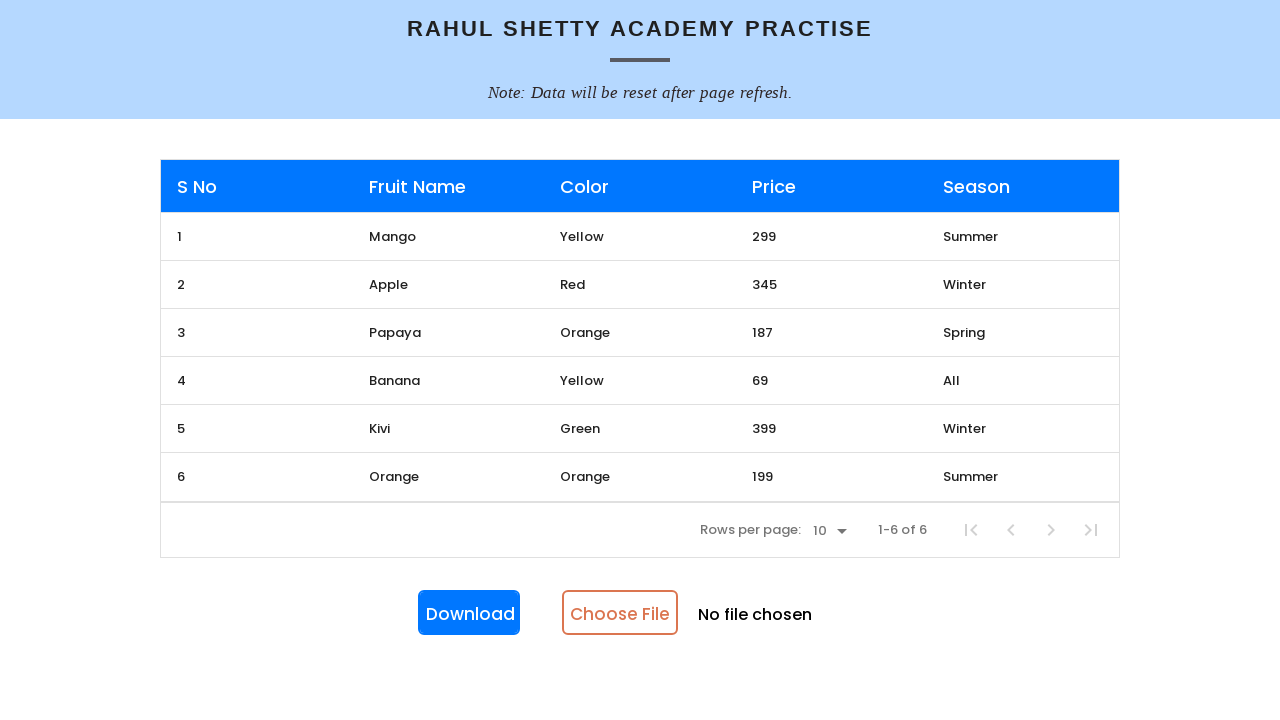